Tests working with multiple browser windows by clicking a link that opens a new window, then switching between windows and verifying the page titles

Starting URL: https://the-internet.herokuapp.com/windows

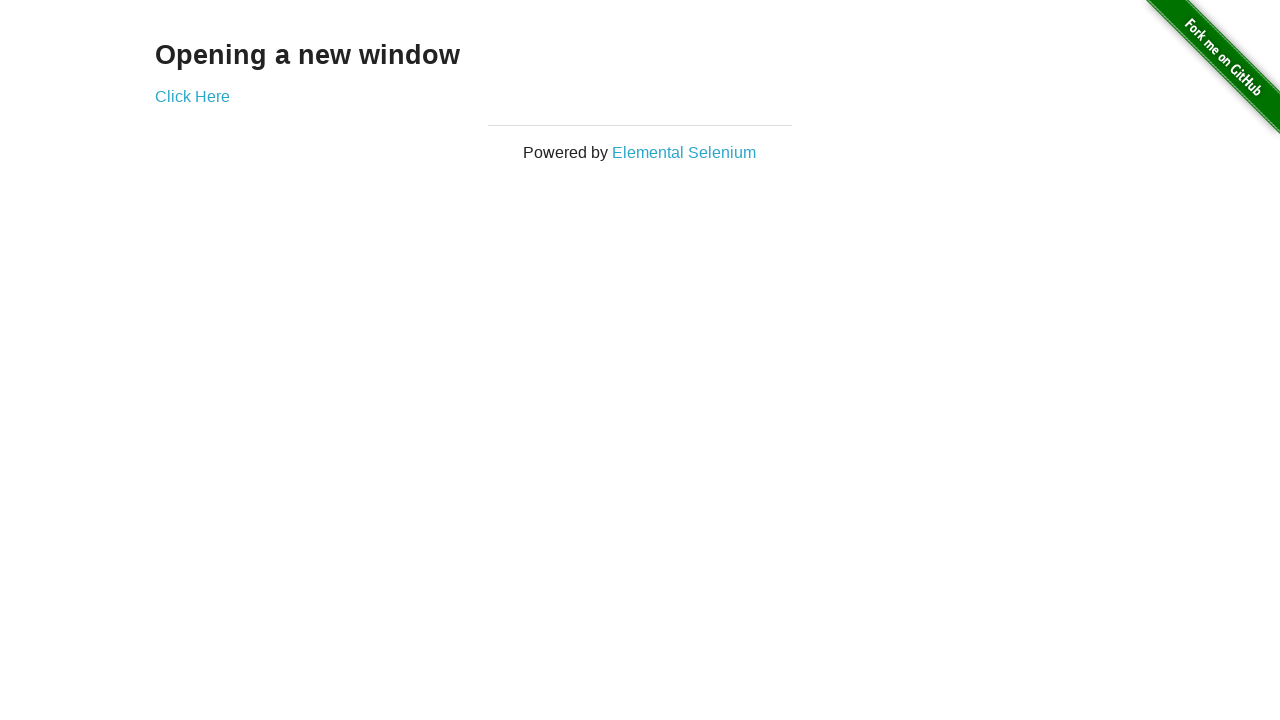

Clicked link to open new window at (192, 96) on .example a
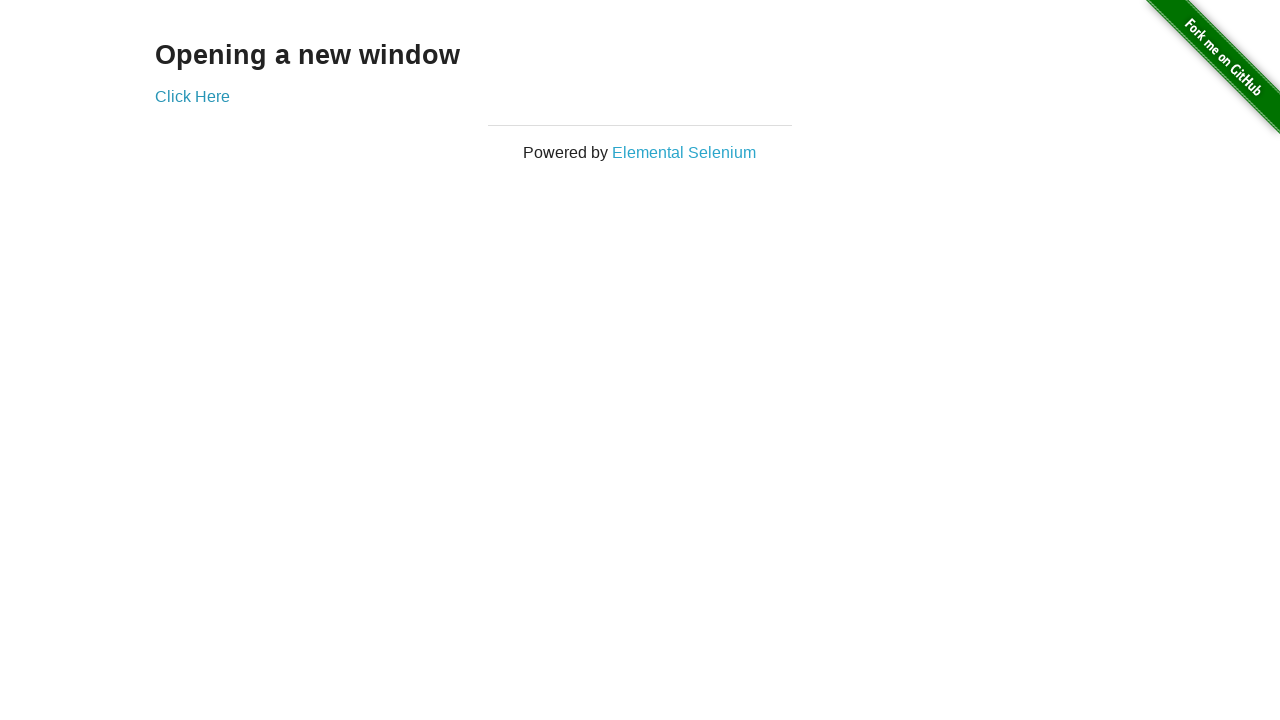

New window opened and captured
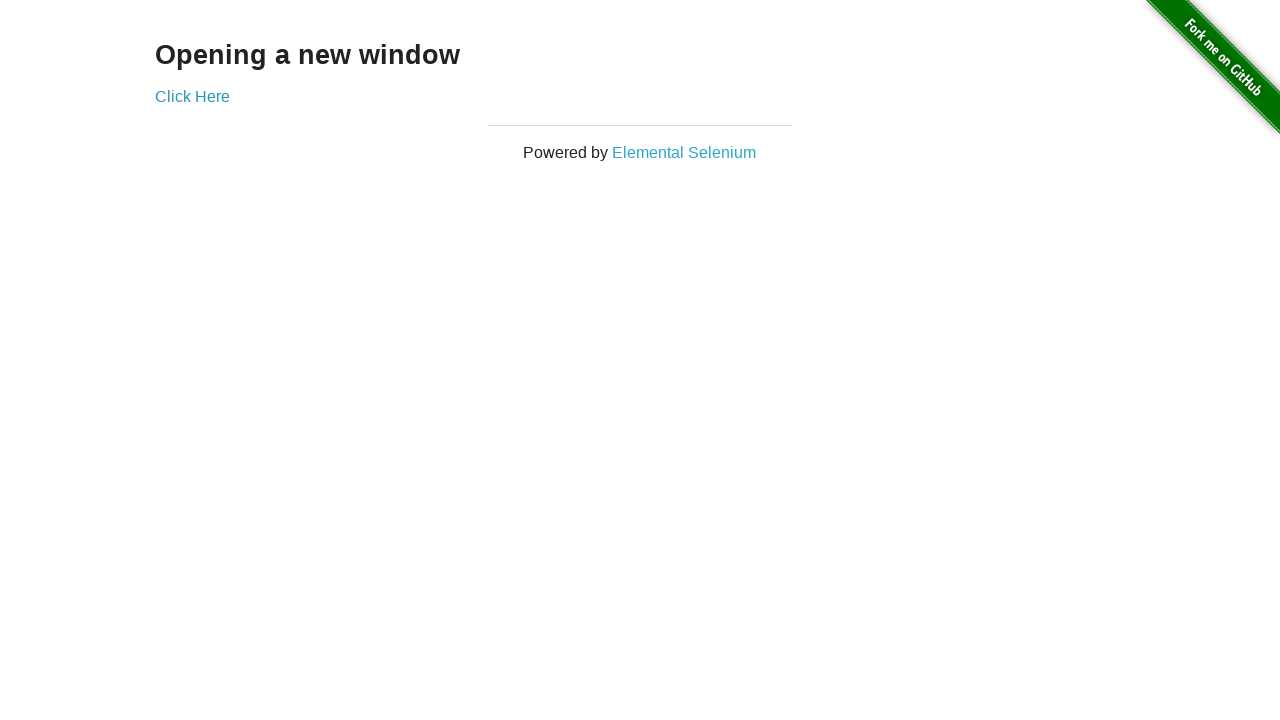

New page finished loading
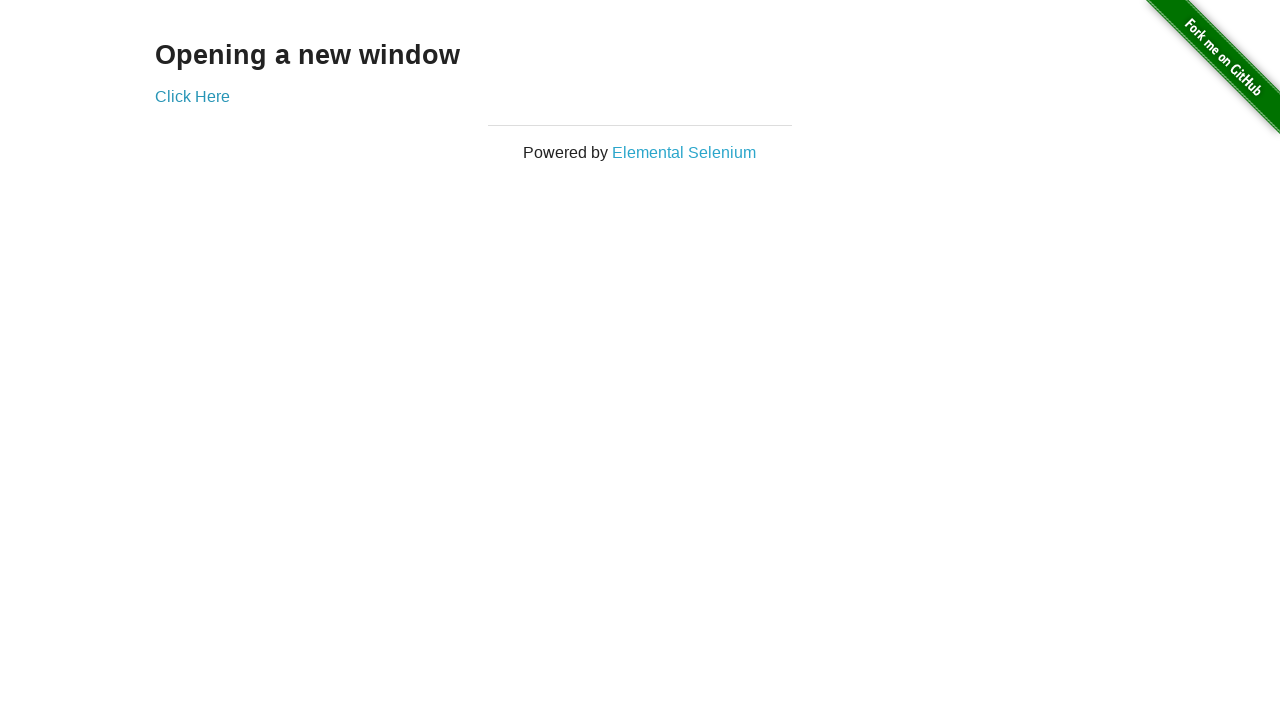

Verified original window title is 'The Internet'
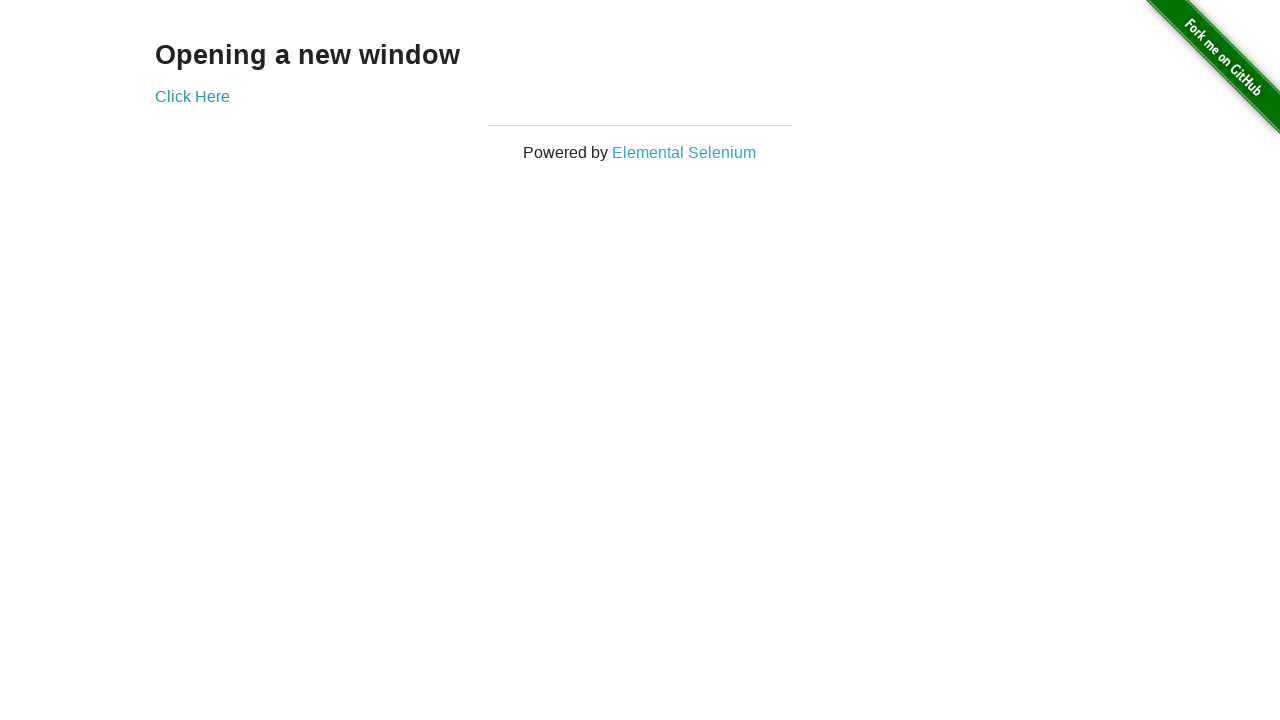

Verified new window title is 'New Window'
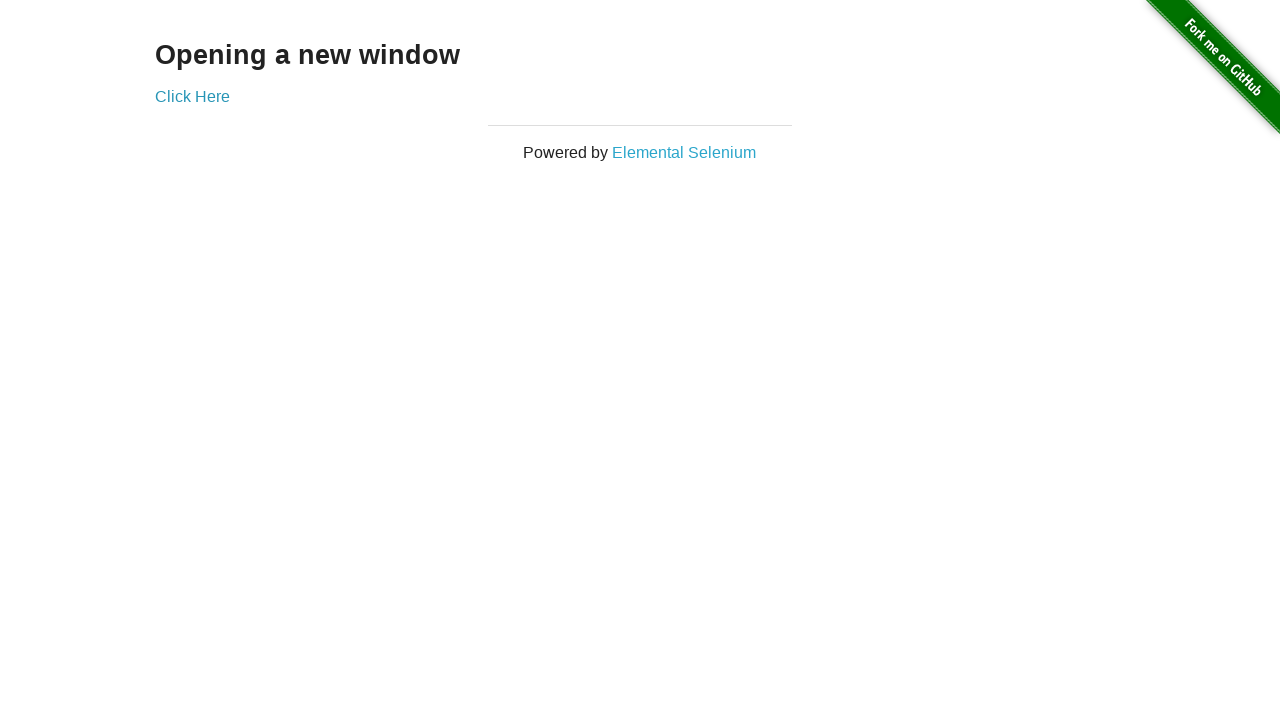

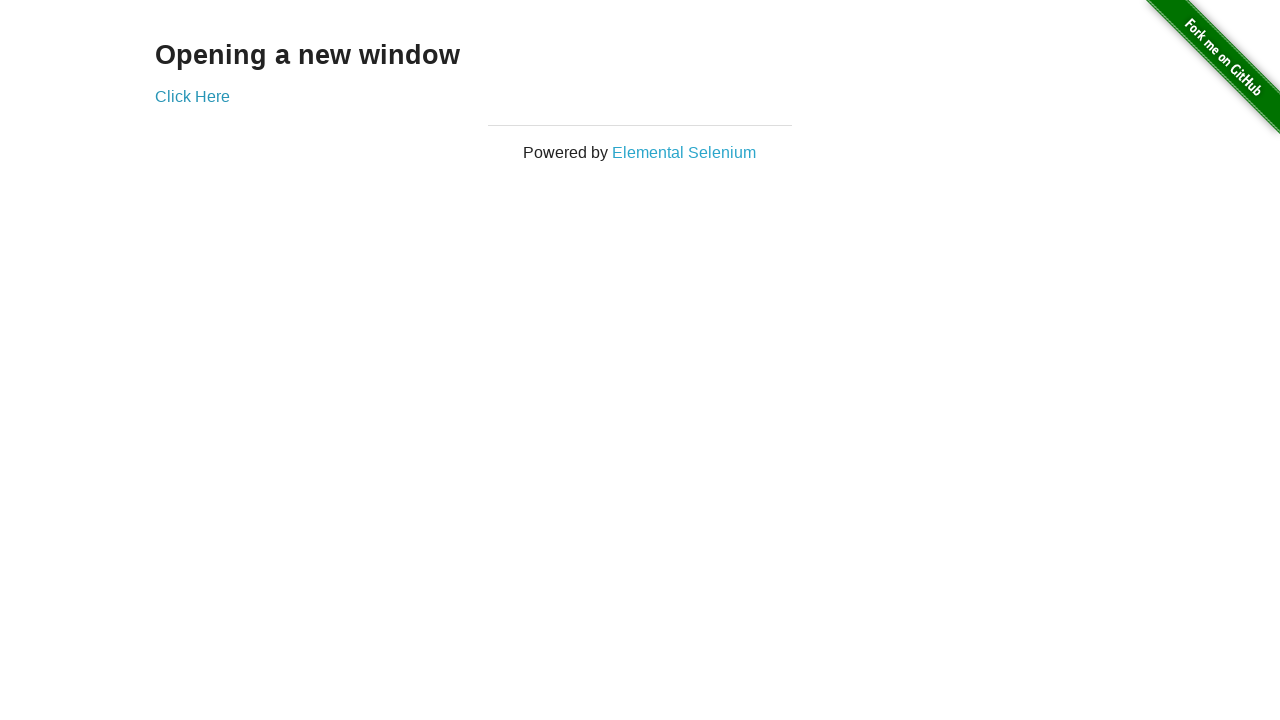